Tests dropdown selection by index, selecting Option 1 from the dropdown menu

Starting URL: https://testcenter.techproeducation.com/index.php?page=dropdown

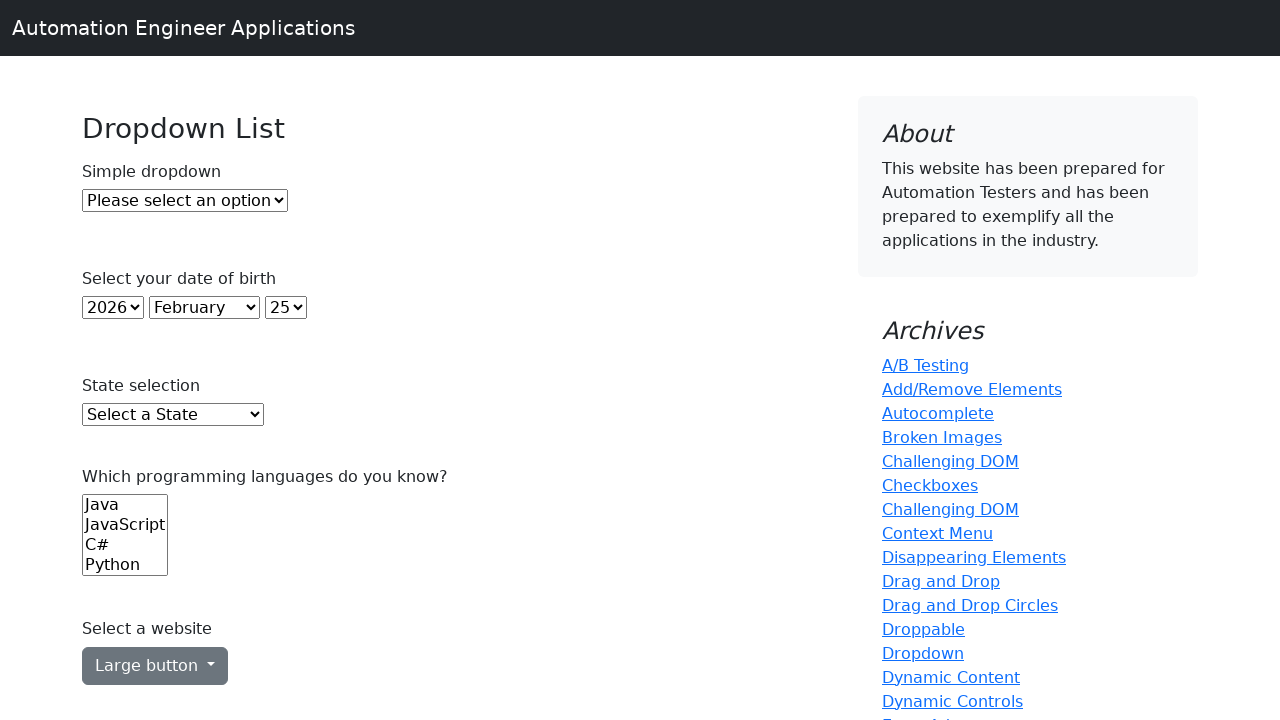

Navigated to dropdown test page
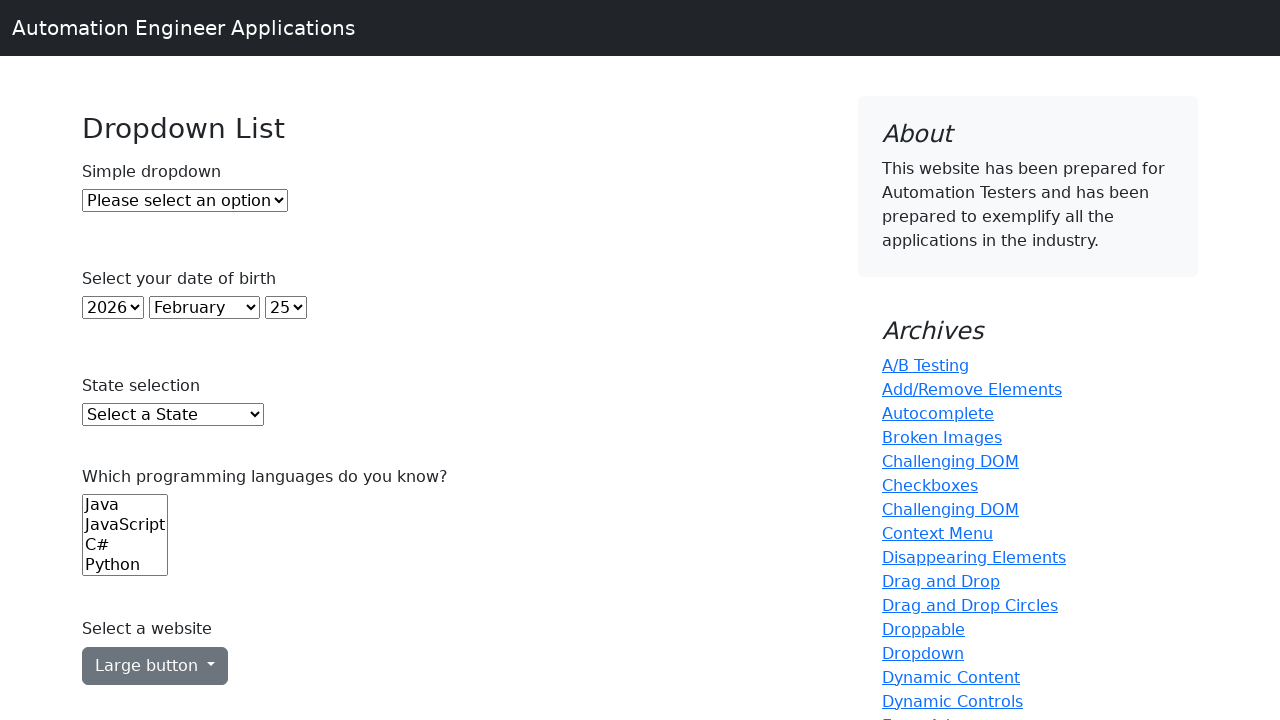

Located the dropdown element
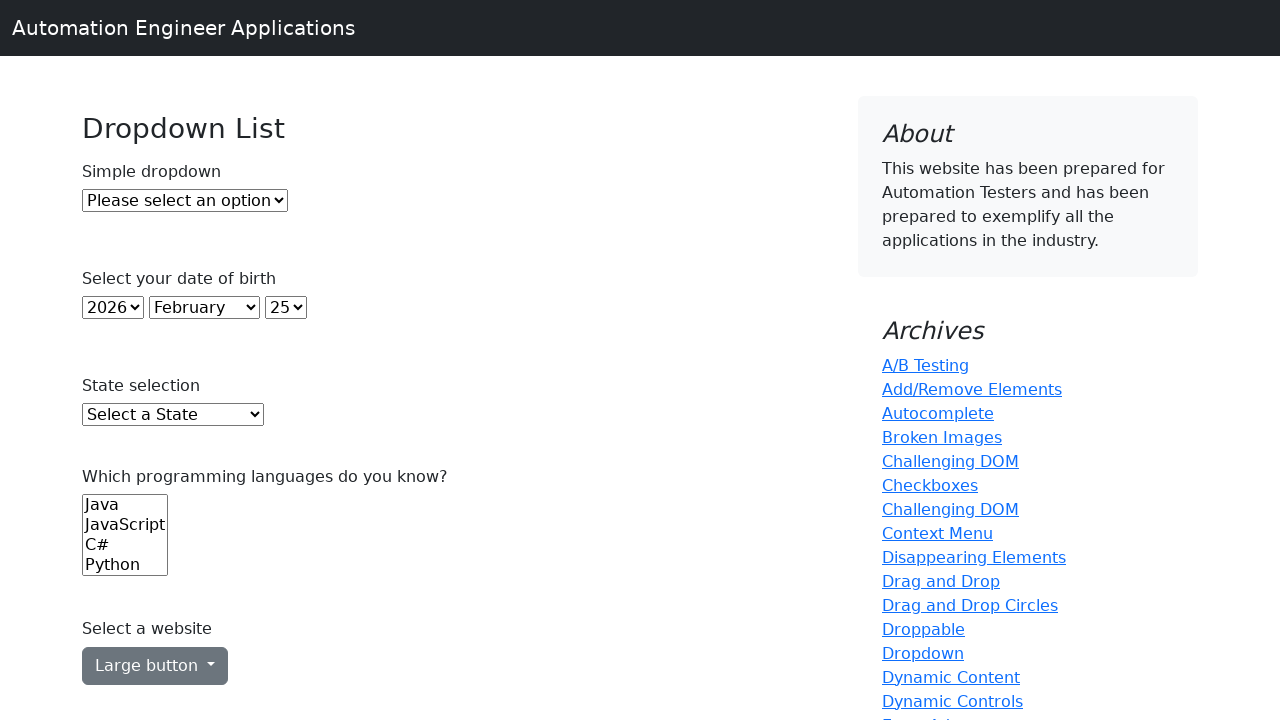

Selected Option 1 from dropdown by index on #dropdown
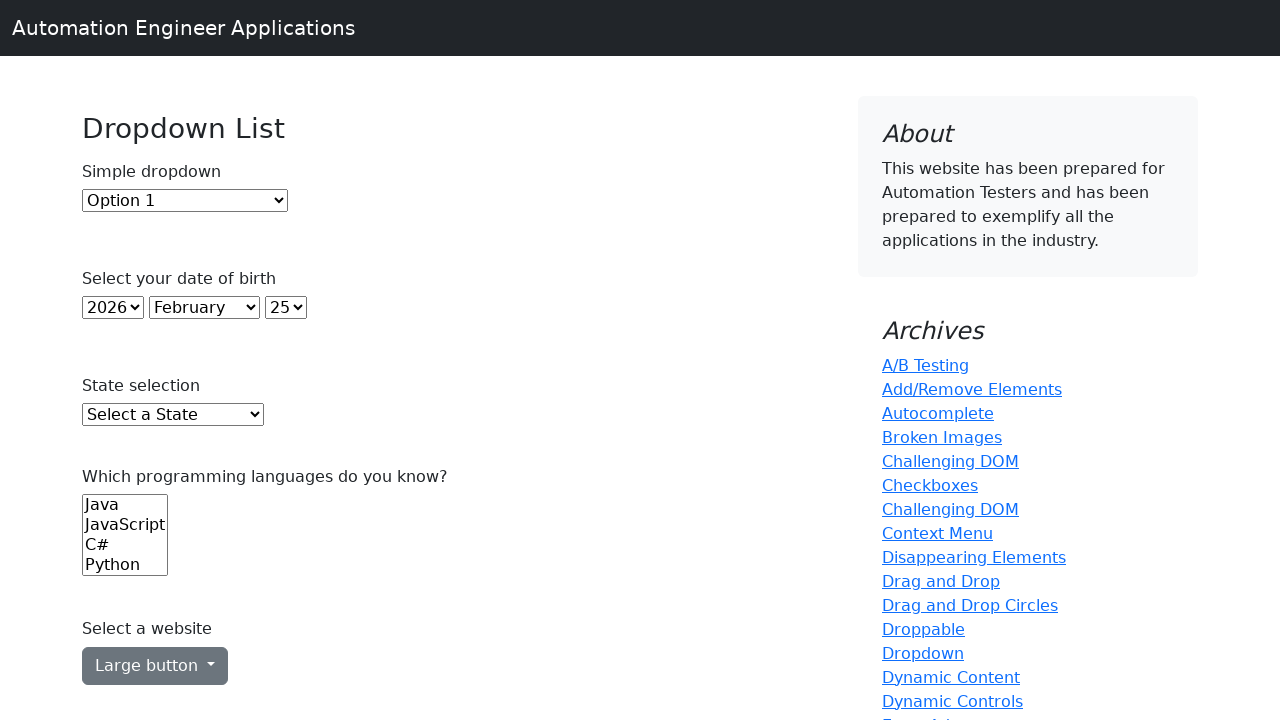

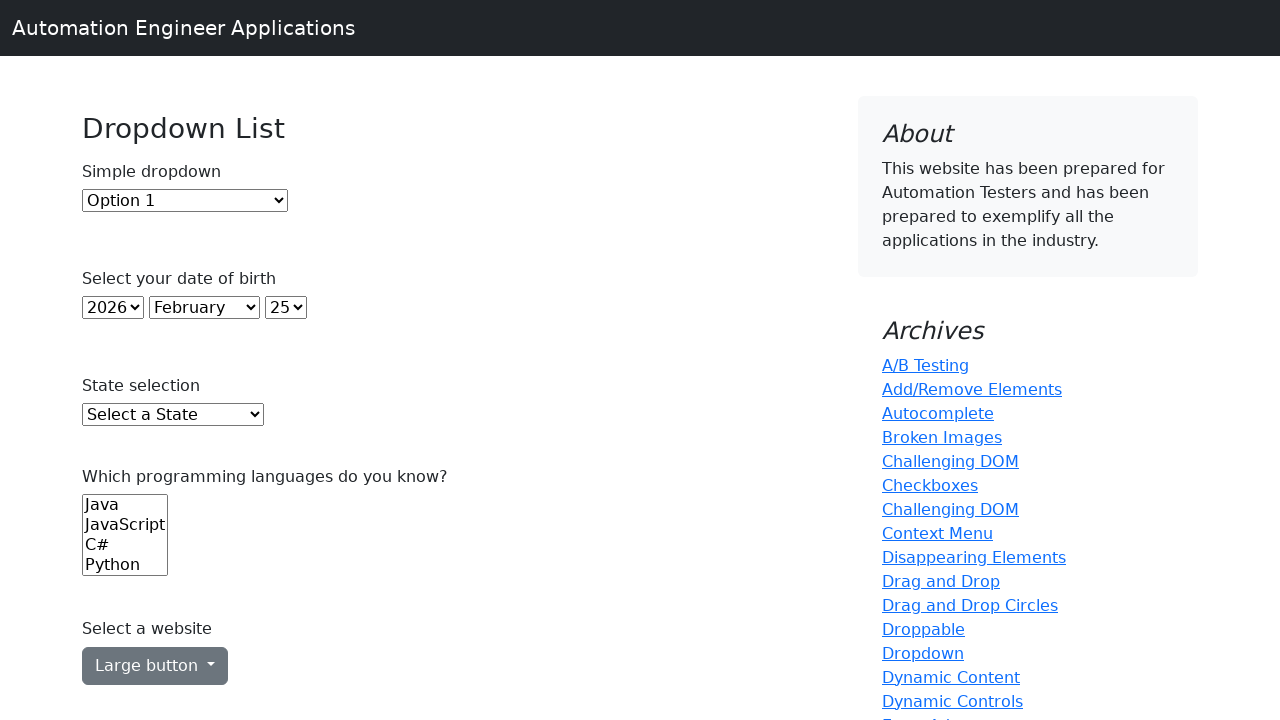